Tests a dynamic web table by expanding a details section, updating the table caption, ID, and JSON data content, then clicking refresh to regenerate the table and verifying the table structure and content.

Starting URL: https://testpages.herokuapp.com/styled/tag/dynamic-table.html

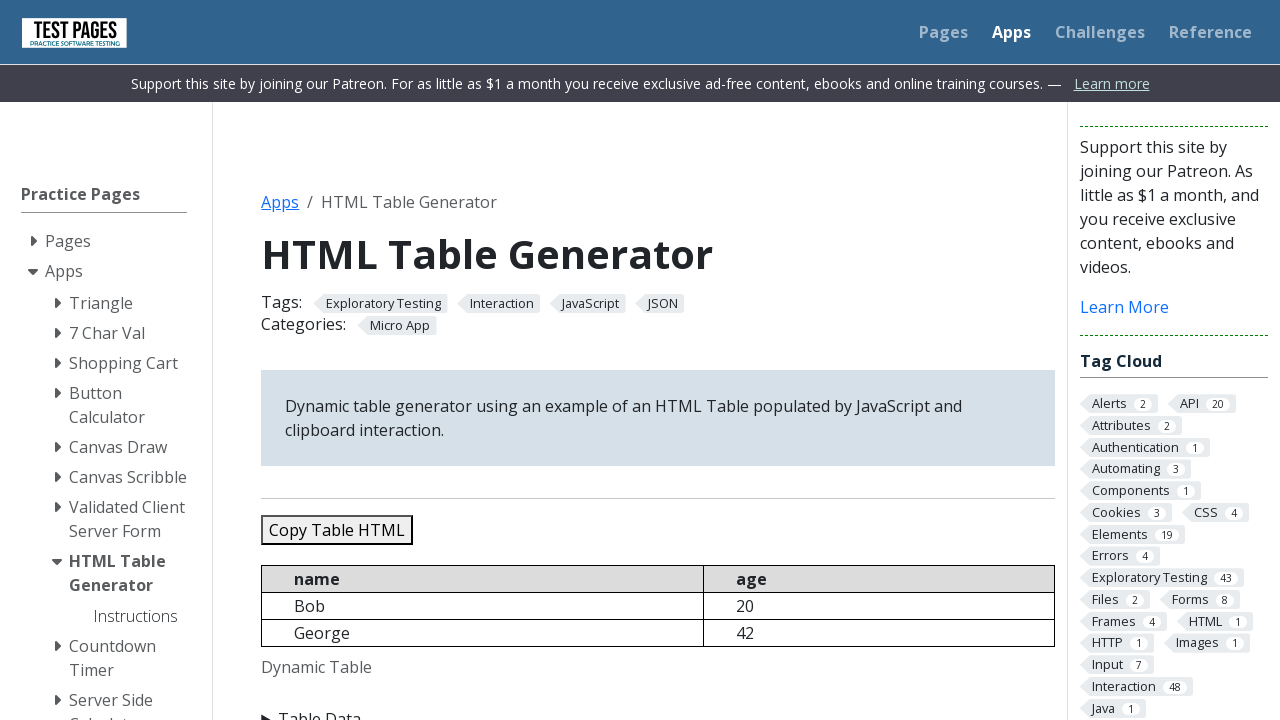

Clicked summary element to expand details section at (658, 708) on details summary
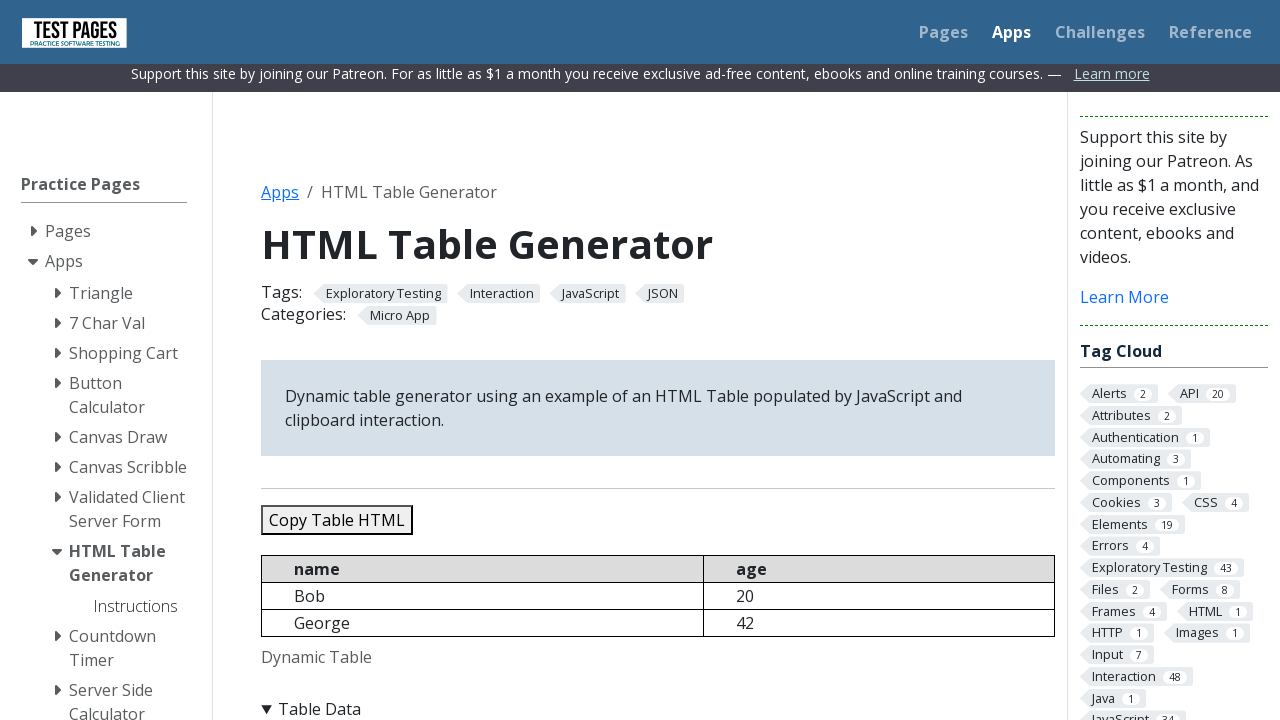

Cleared caption input field on #caption
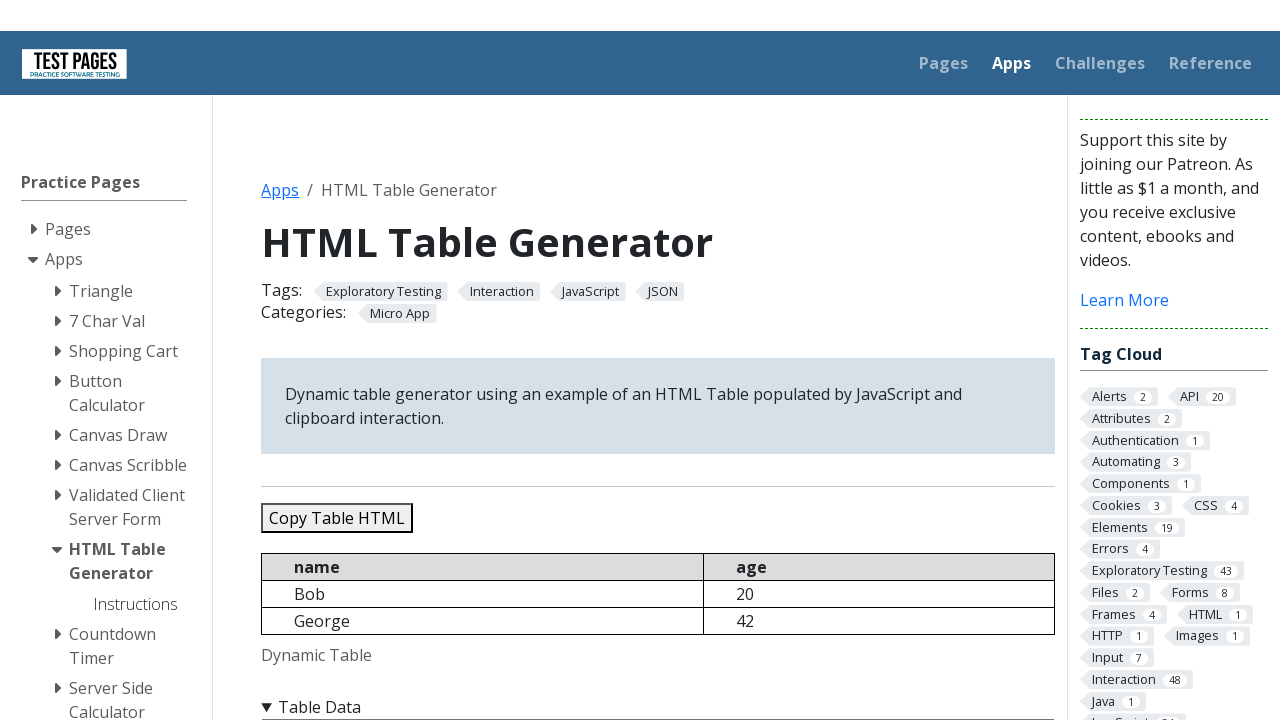

Filled caption input with 'Dynamic Table Demo Test' on #caption
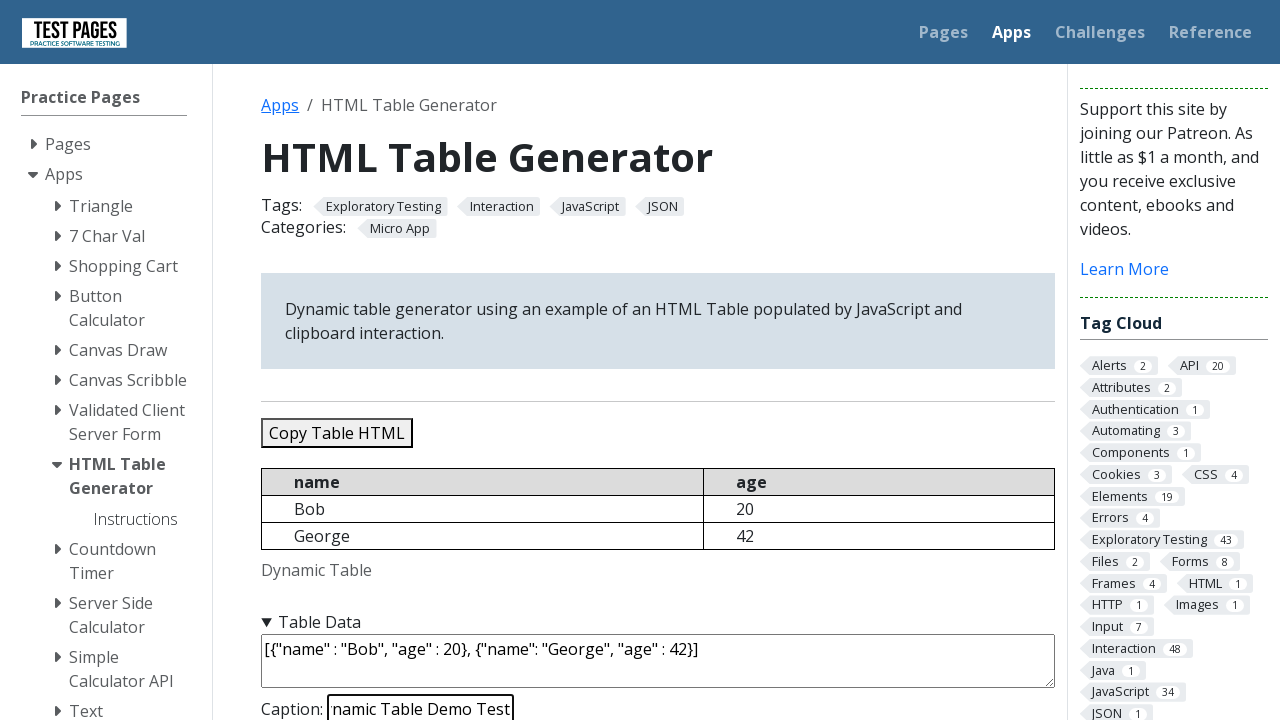

Cleared table ID input field on #tableid
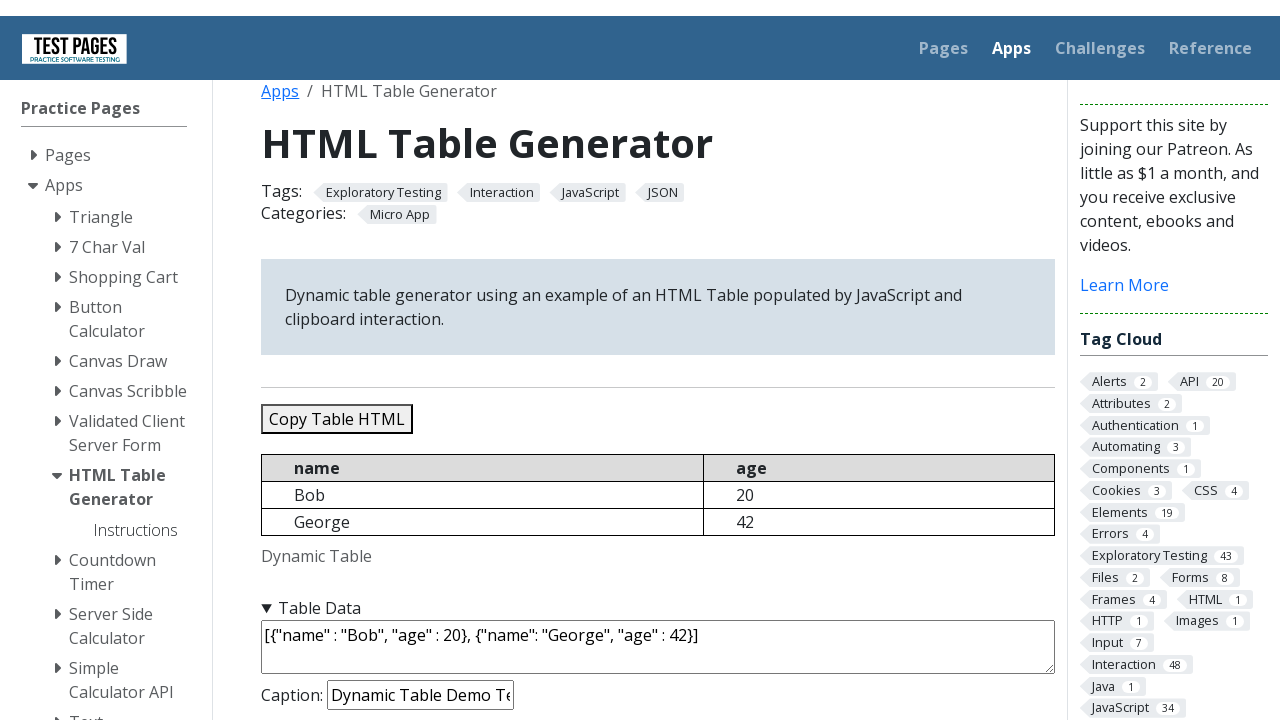

Filled table ID input with 'customTableId' on #tableid
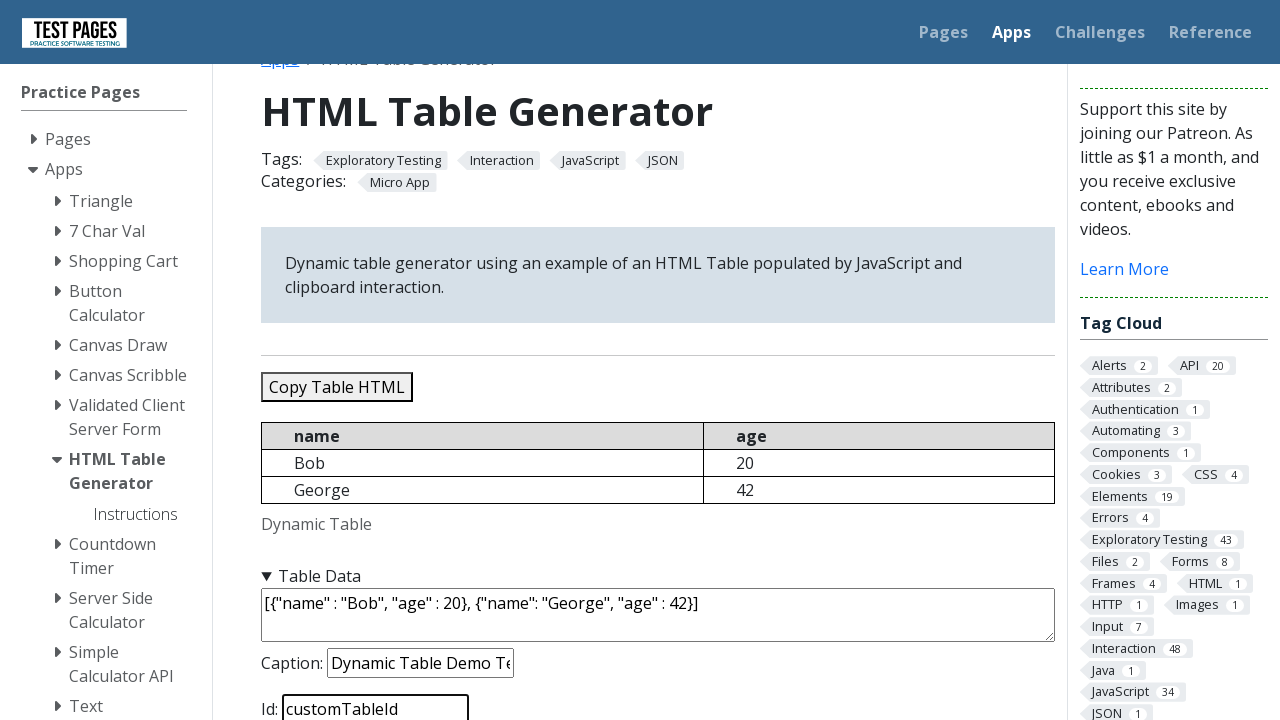

Cleared JSON data textarea on textarea#jsondata
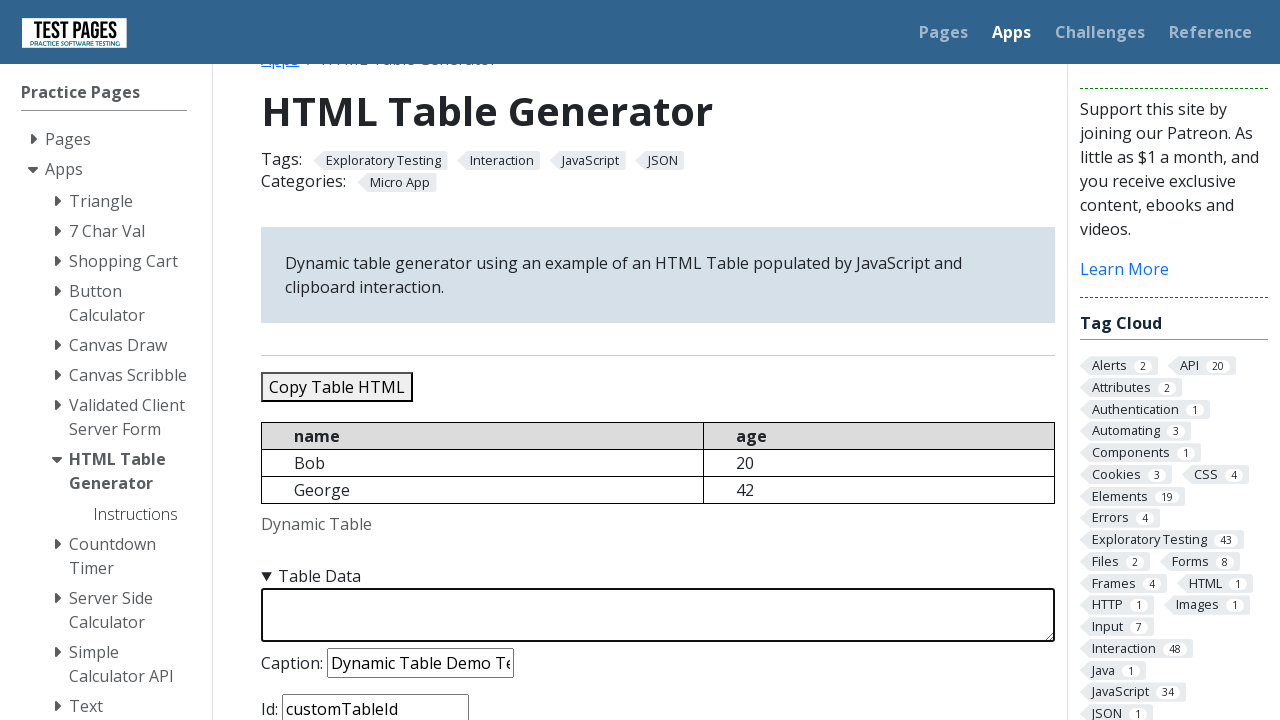

Filled JSON data textarea with 6 person records on textarea#jsondata
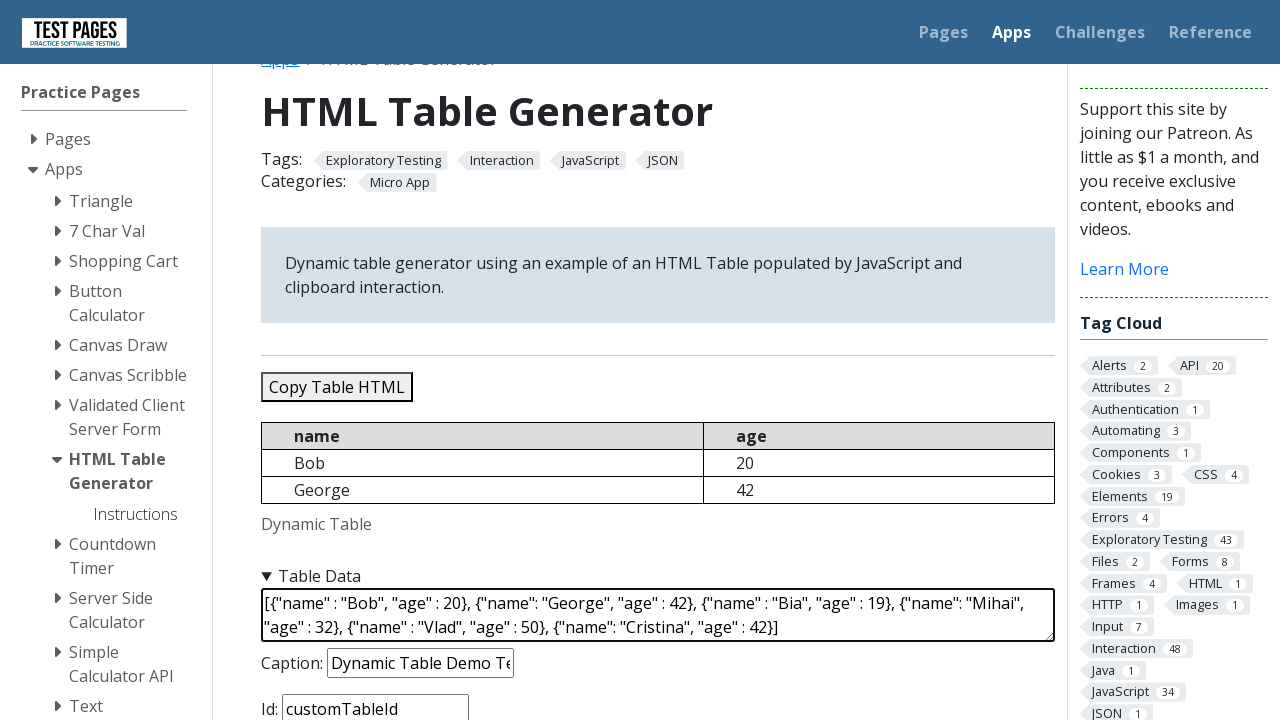

Clicked refresh table button to regenerate the table at (359, 360) on #refreshtable
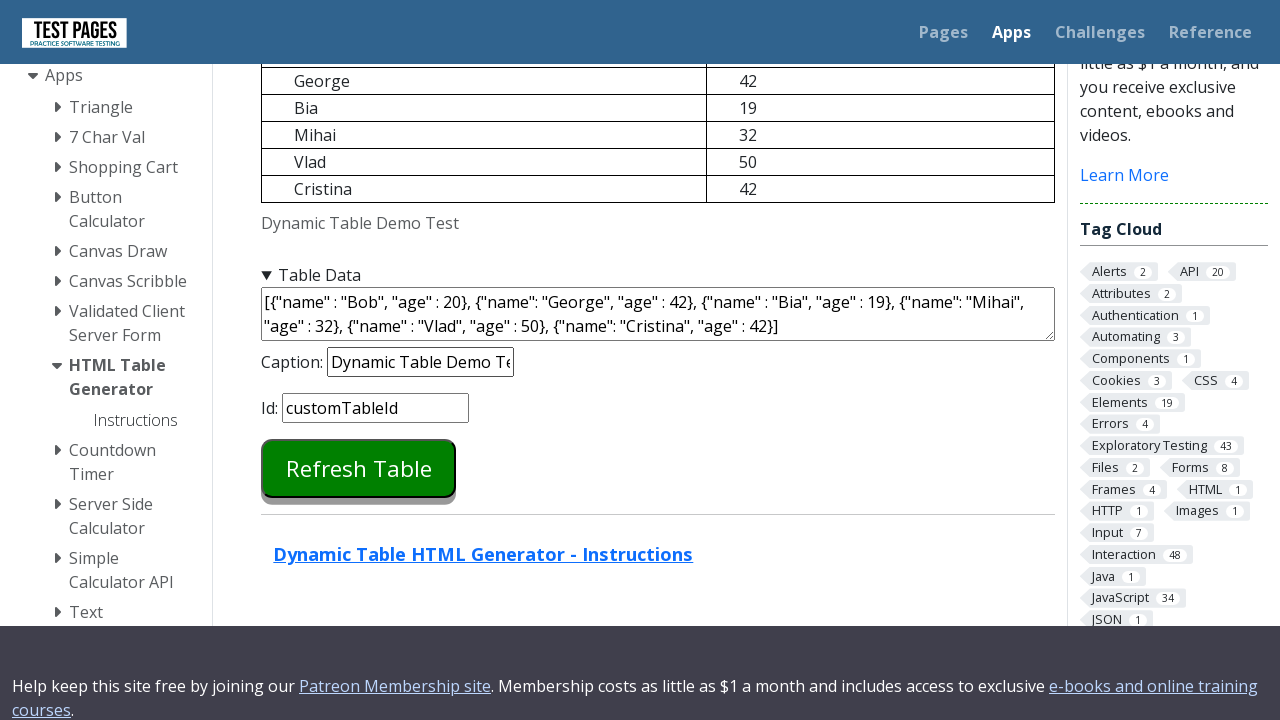

Table element loaded in the page
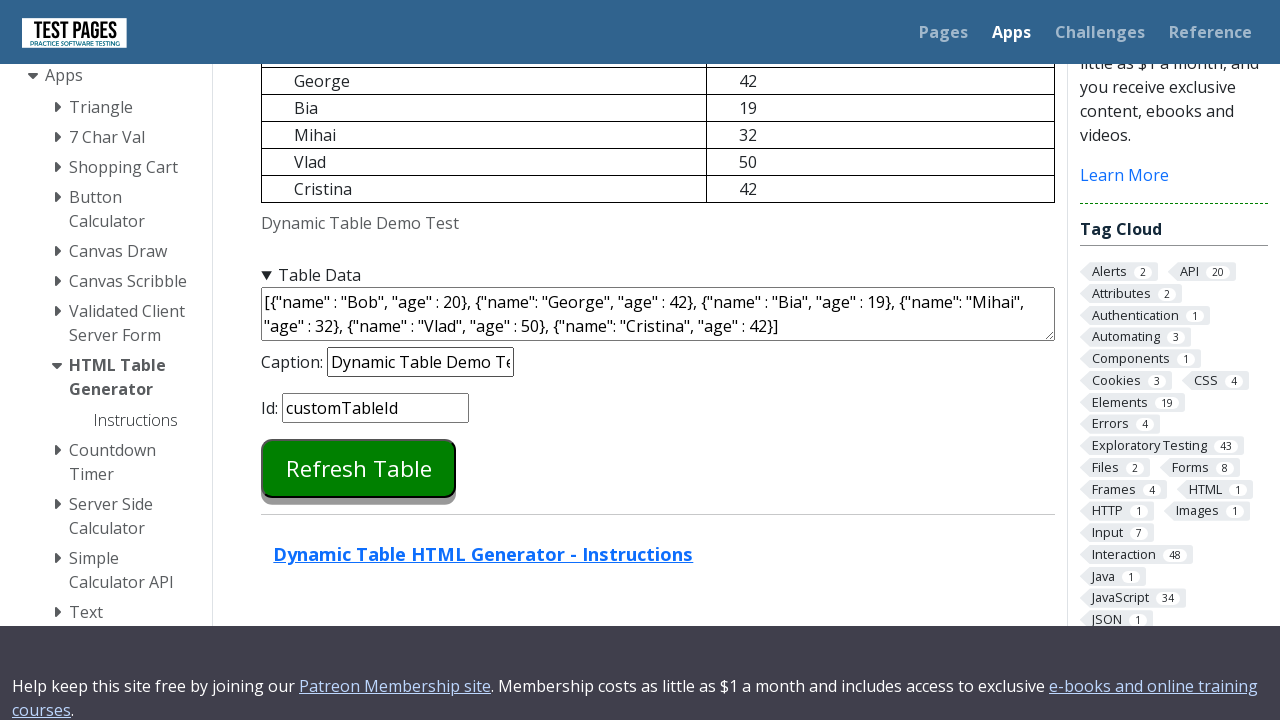

Table caption element is present
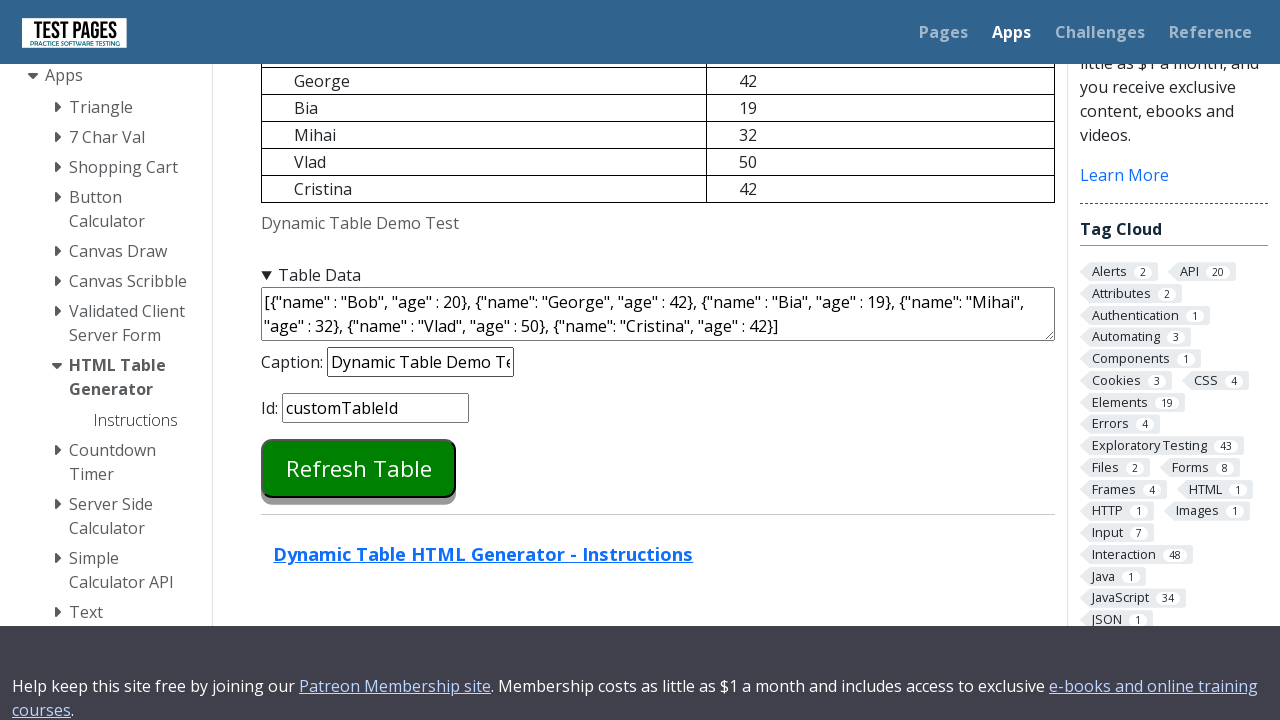

Table rows are present in the table structure
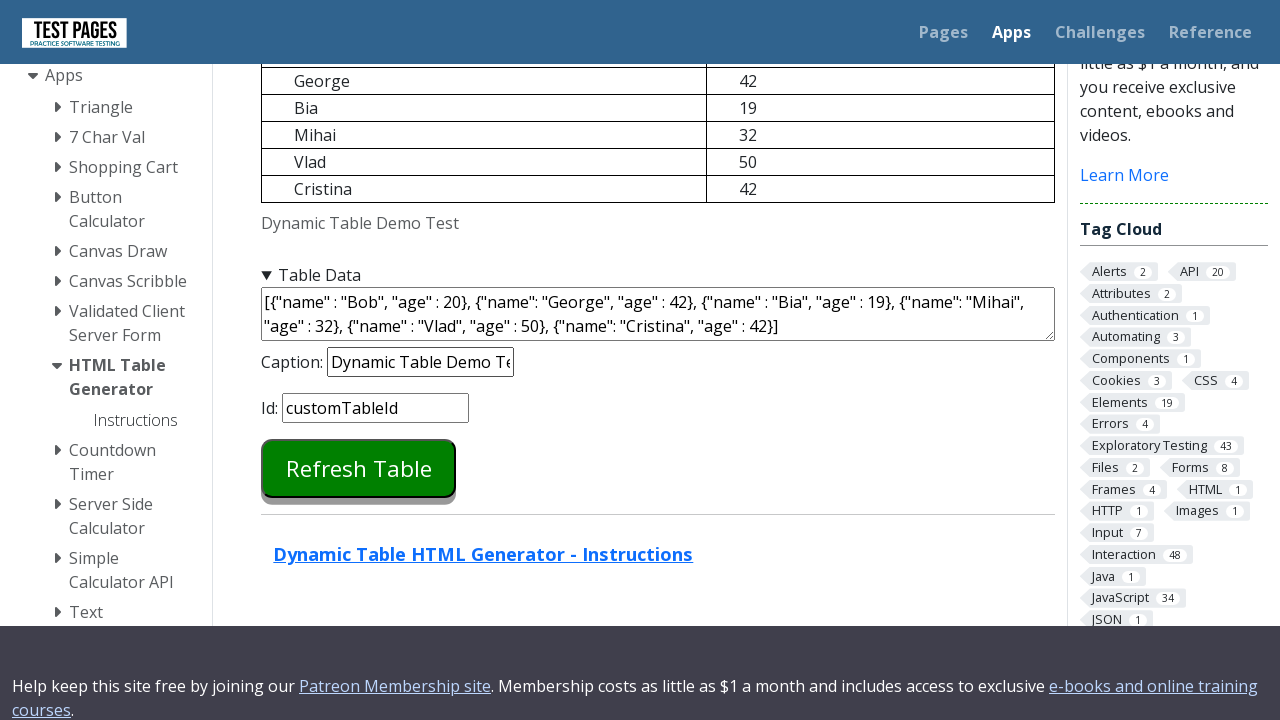

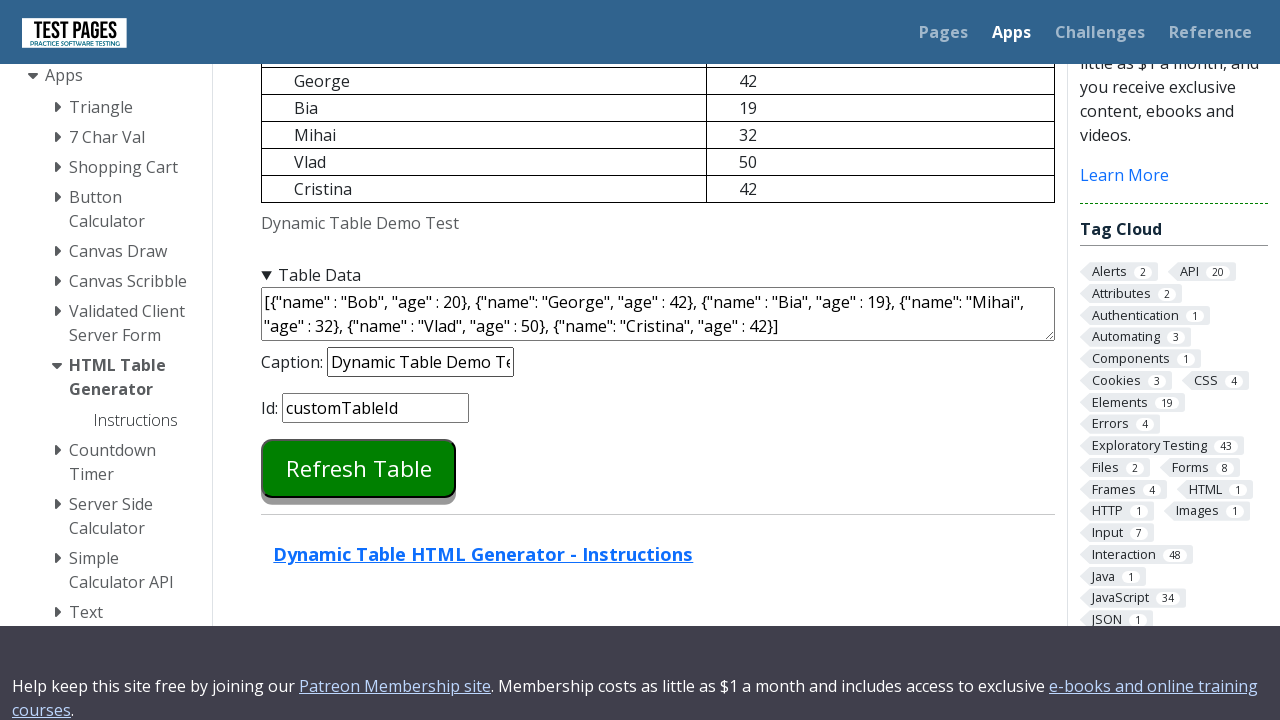